Tests sorting the Due column in ascending order using semantic class selectors on the second table which has helpful class attributes.

Starting URL: http://the-internet.herokuapp.com/tables

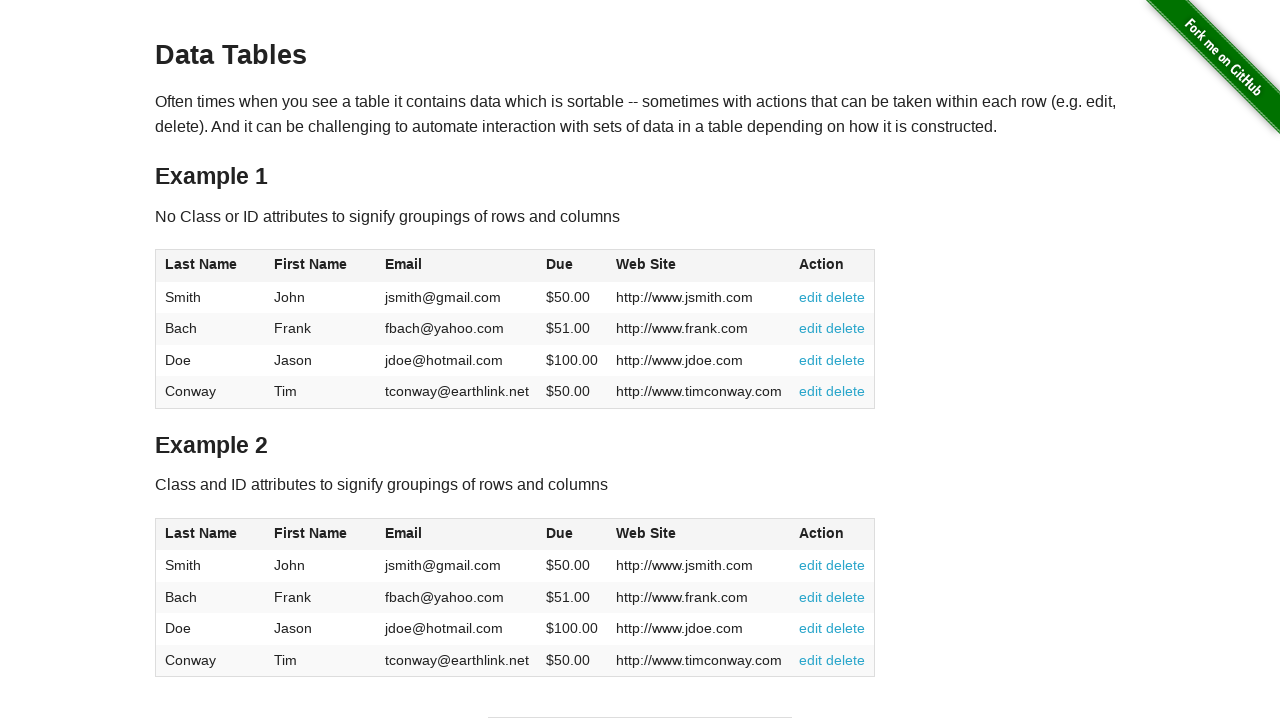

Clicked the Due column header in table 2 to sort in ascending order at (560, 533) on #table2 thead .dues
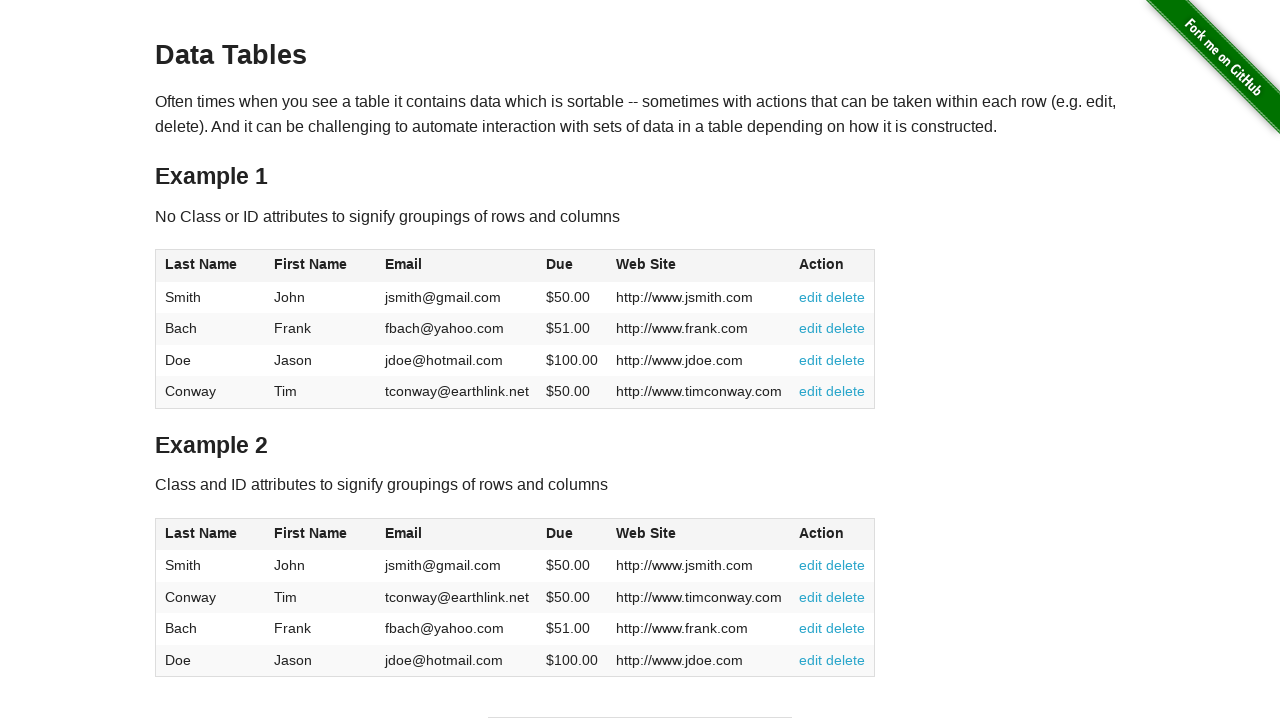

Verified Due column data is available in table 2
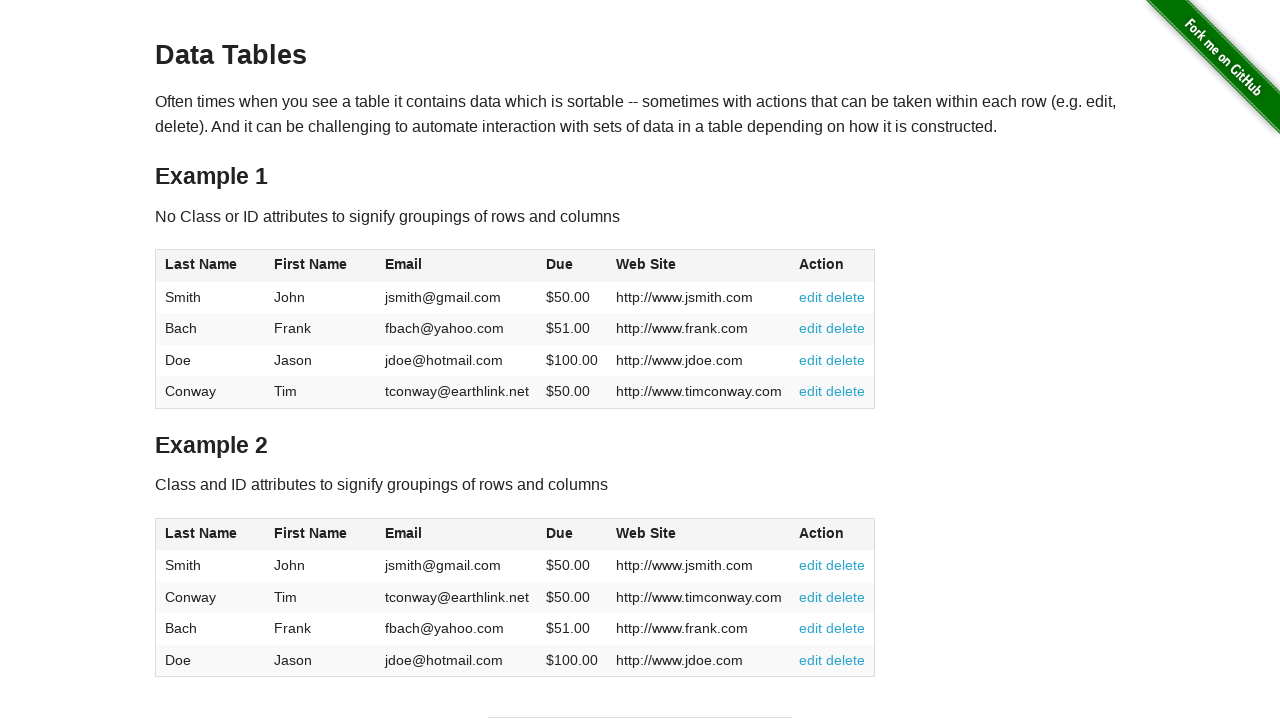

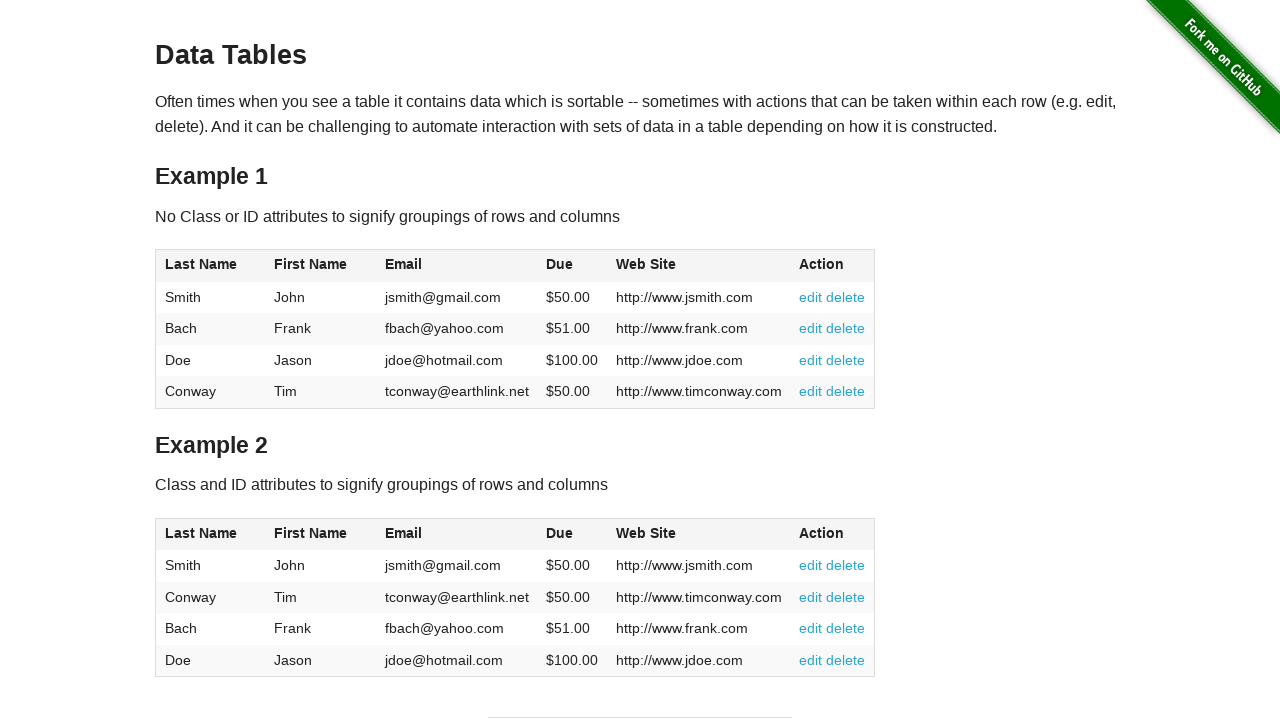